Demonstrates browser navigation methods by navigating between two financial websites (BSE India and NSE India), then using back, forward, and refresh navigation controls

Starting URL: https://www.bseindia.com/

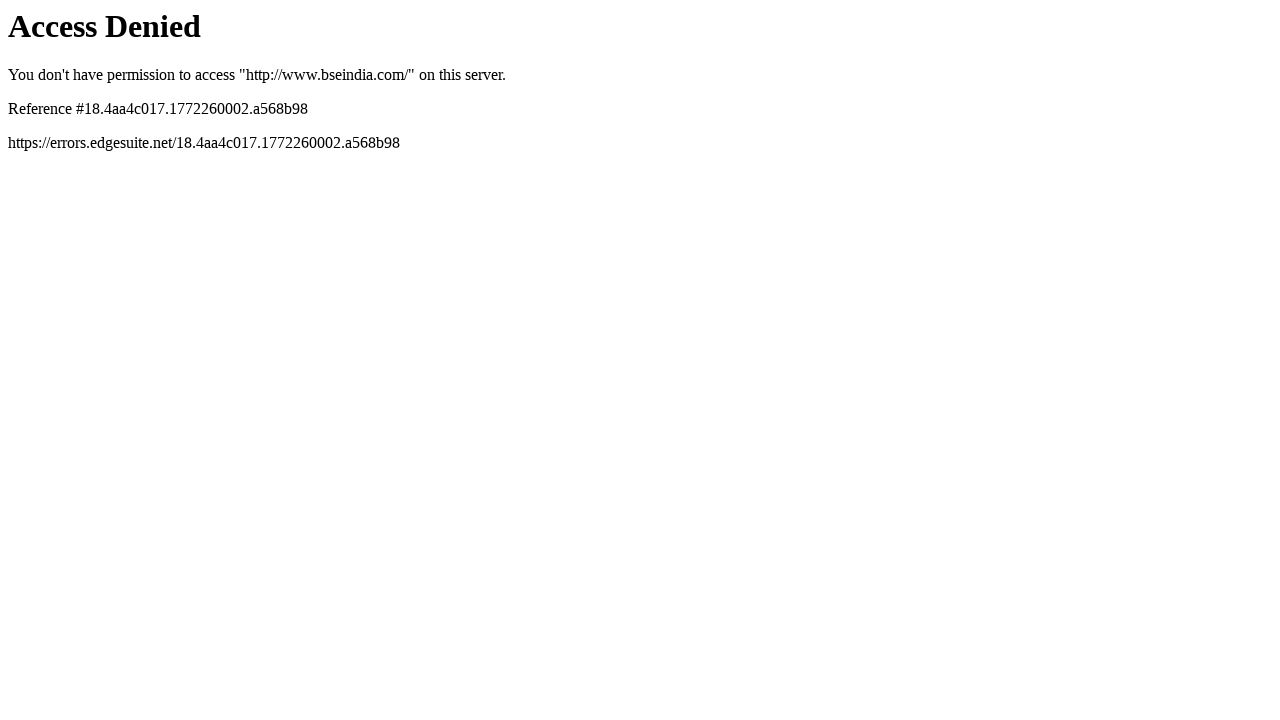

Navigated to NSE India option chain page
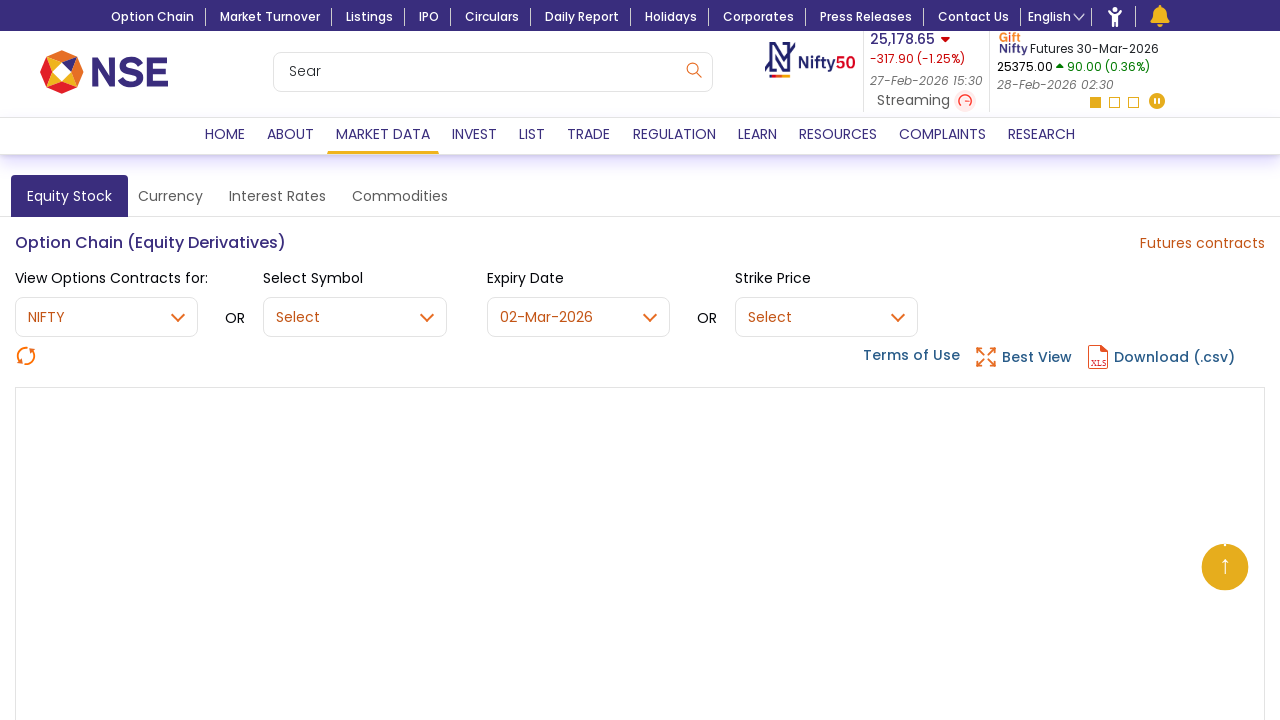

NSE India option chain page loaded (domcontentloaded)
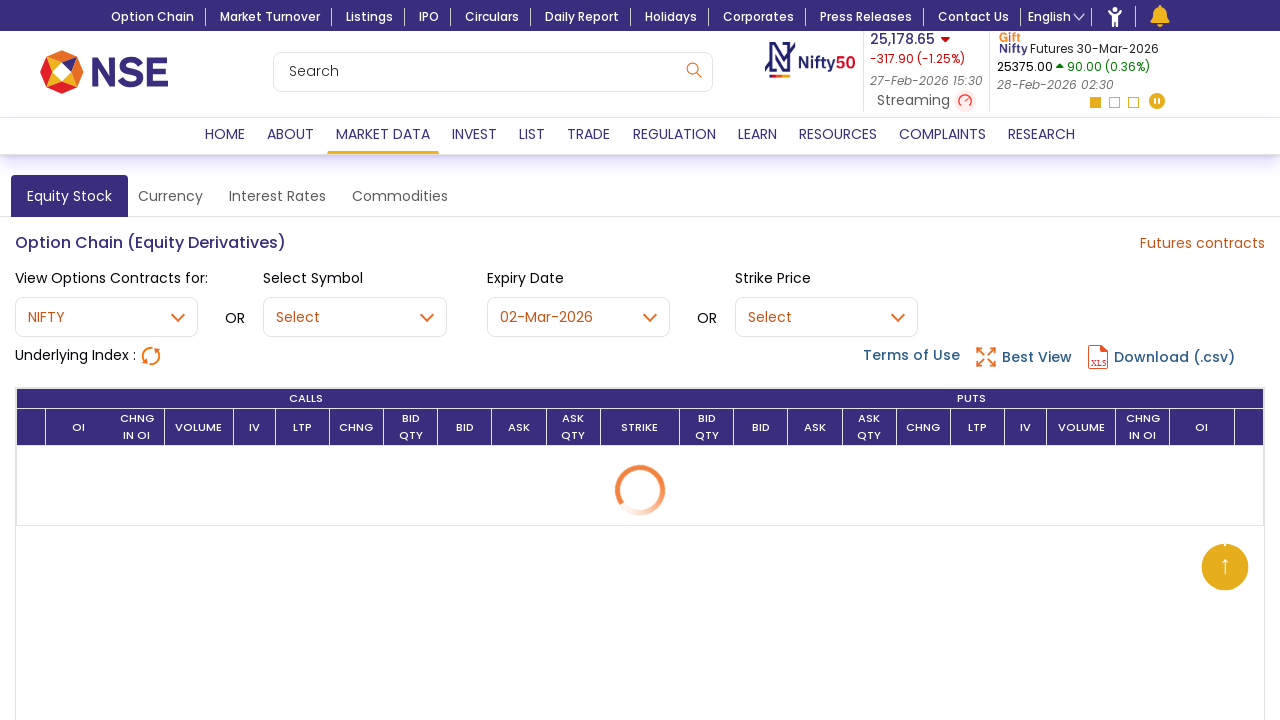

Navigated back to BSE India using browser back button
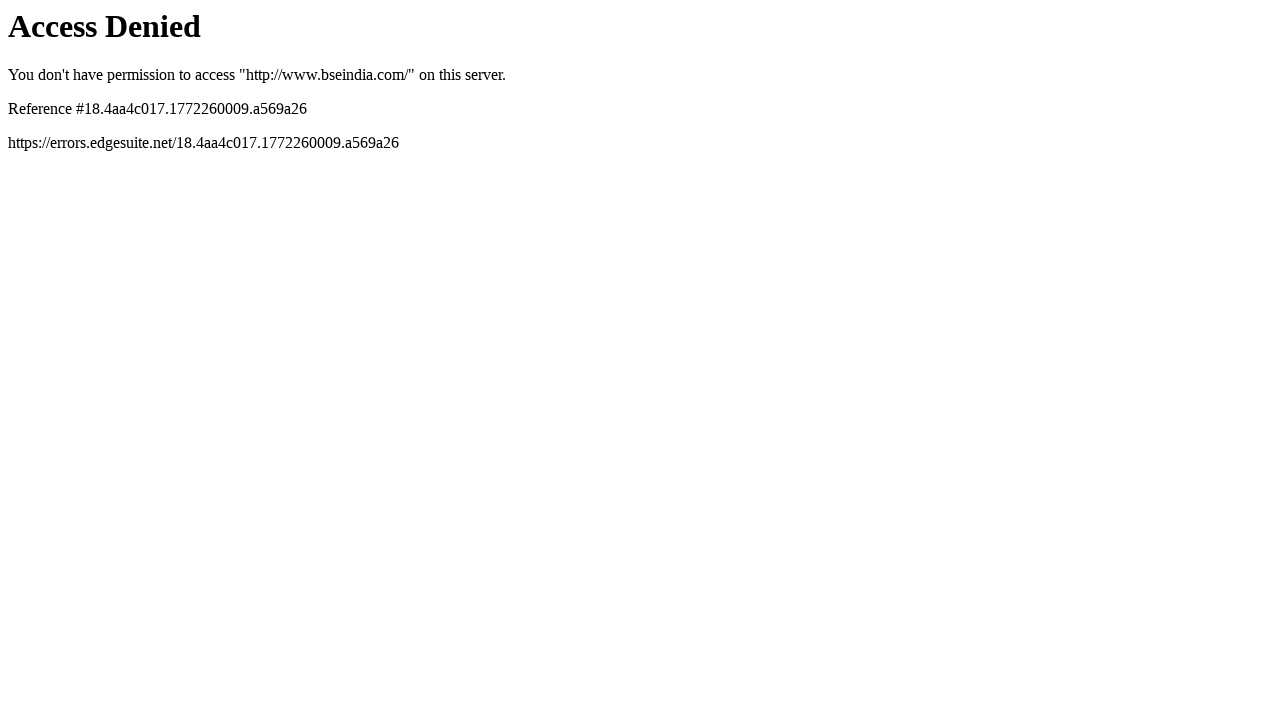

BSE India page loaded after navigating back (domcontentloaded)
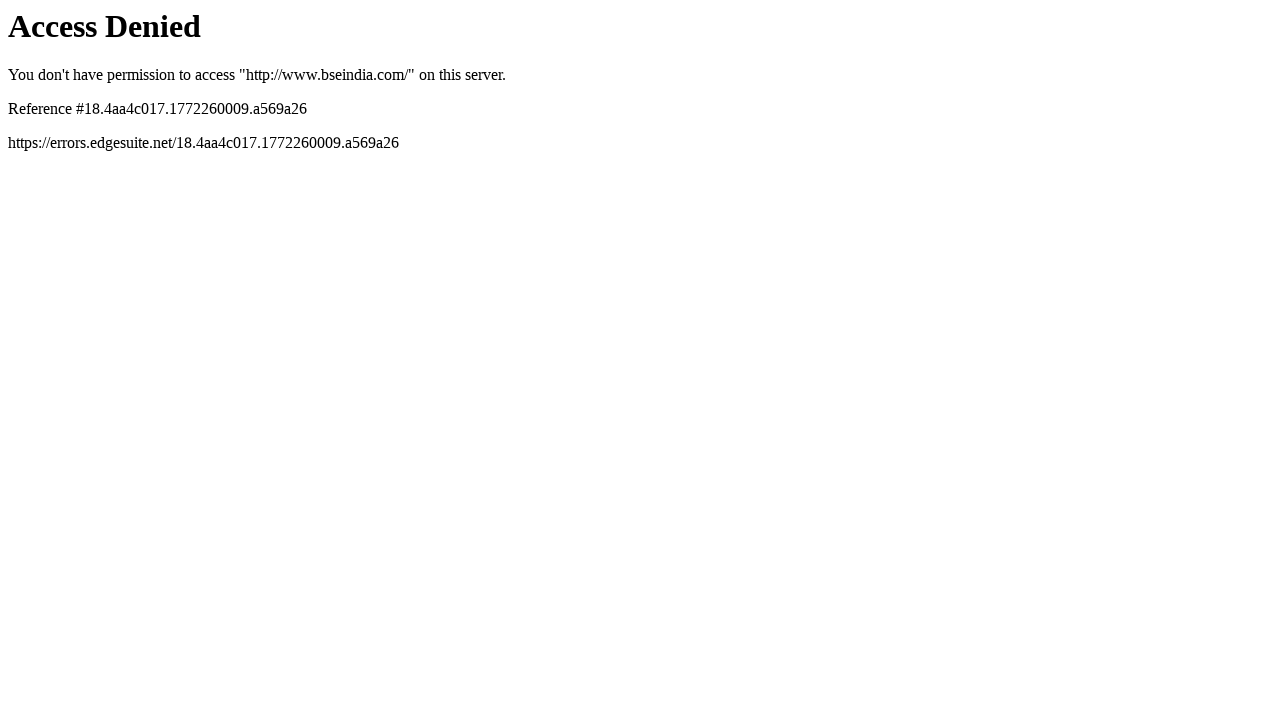

Navigated forward to NSE India using browser forward button
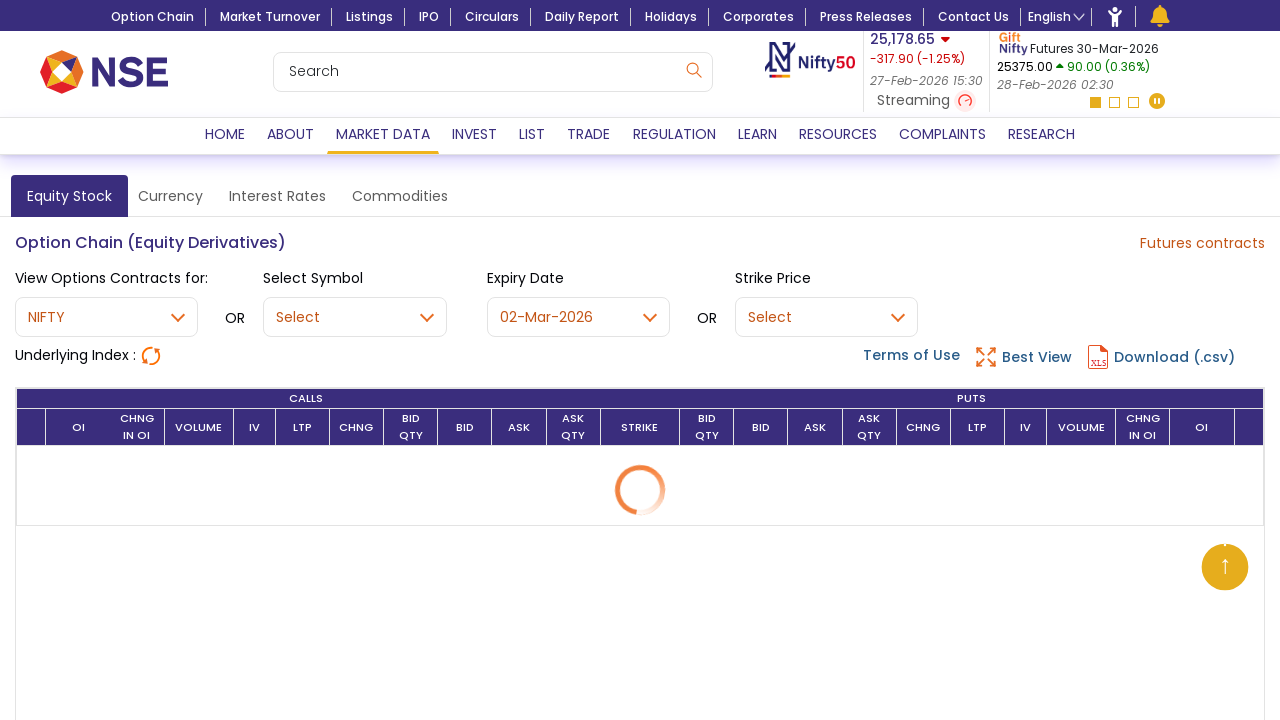

NSE India option chain page loaded after navigating forward (domcontentloaded)
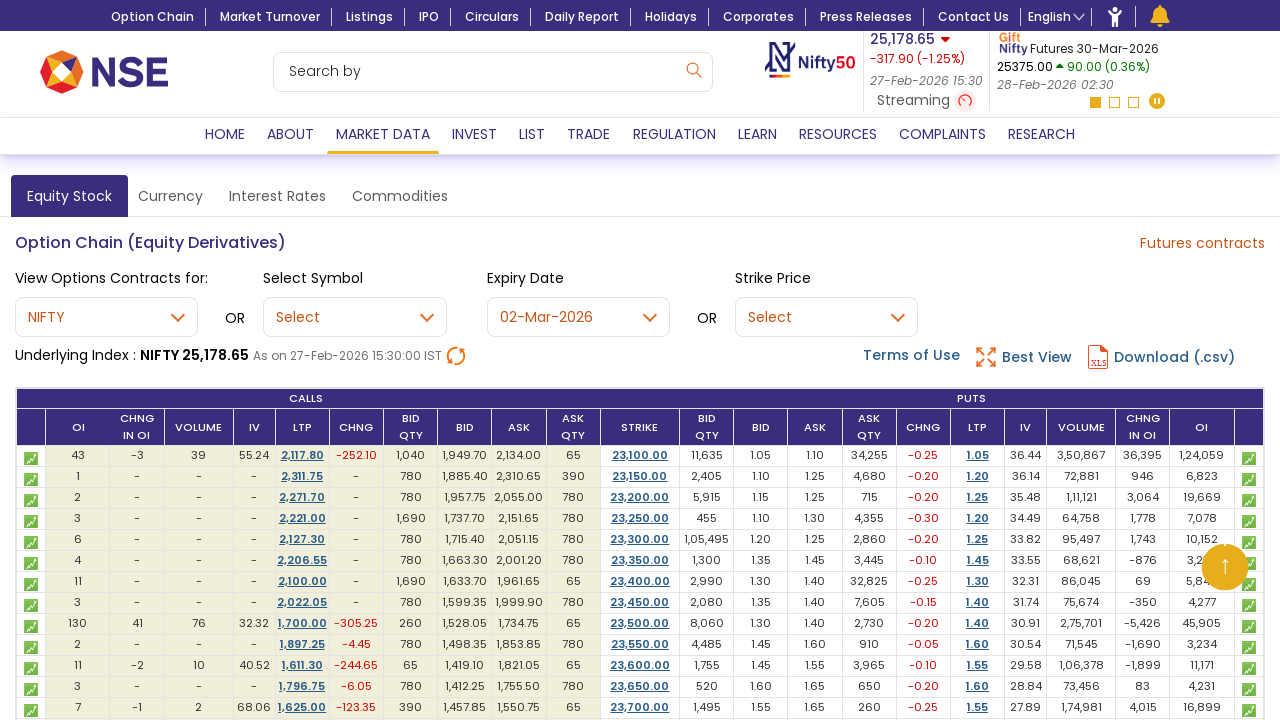

Refreshed the current NSE India option chain page
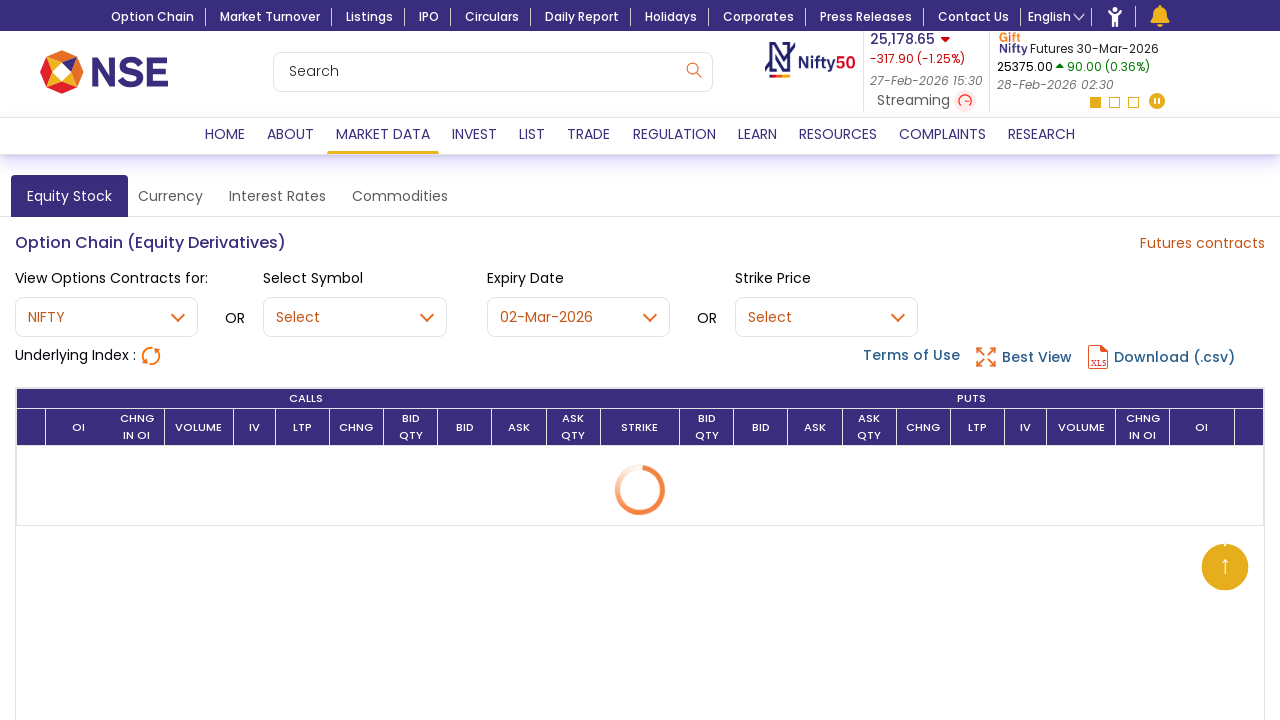

NSE India option chain page reloaded (domcontentloaded)
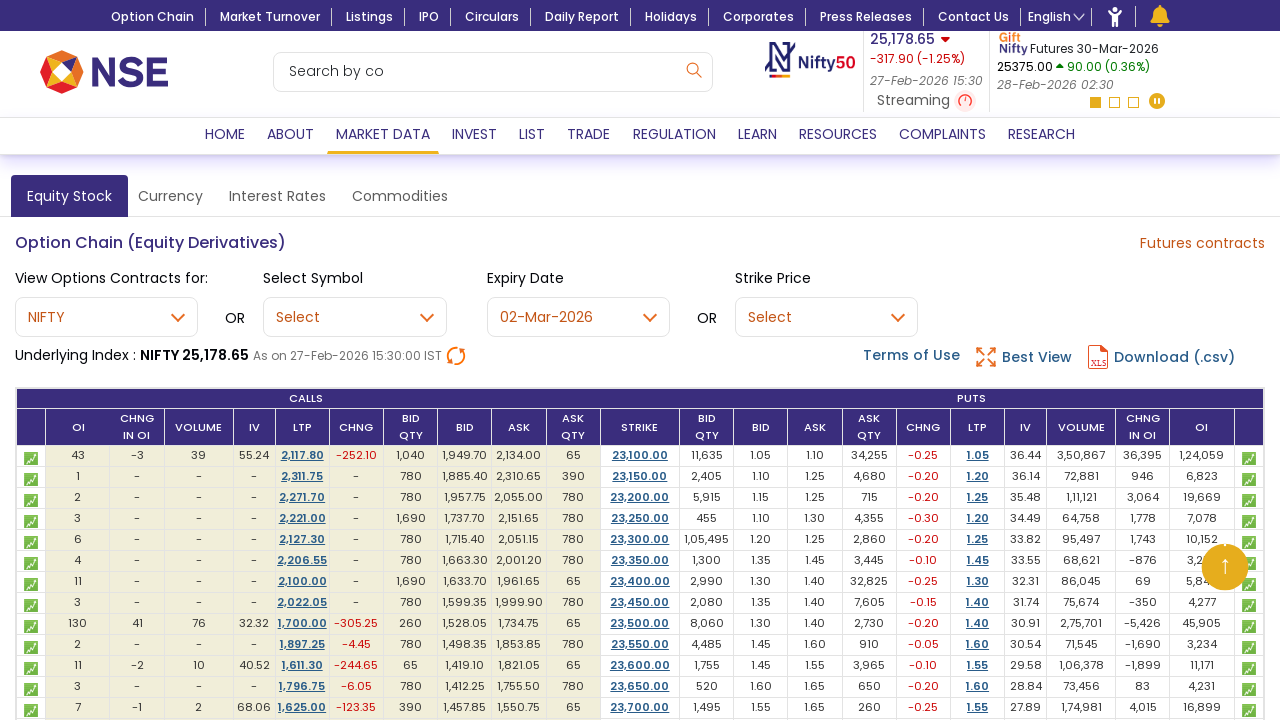

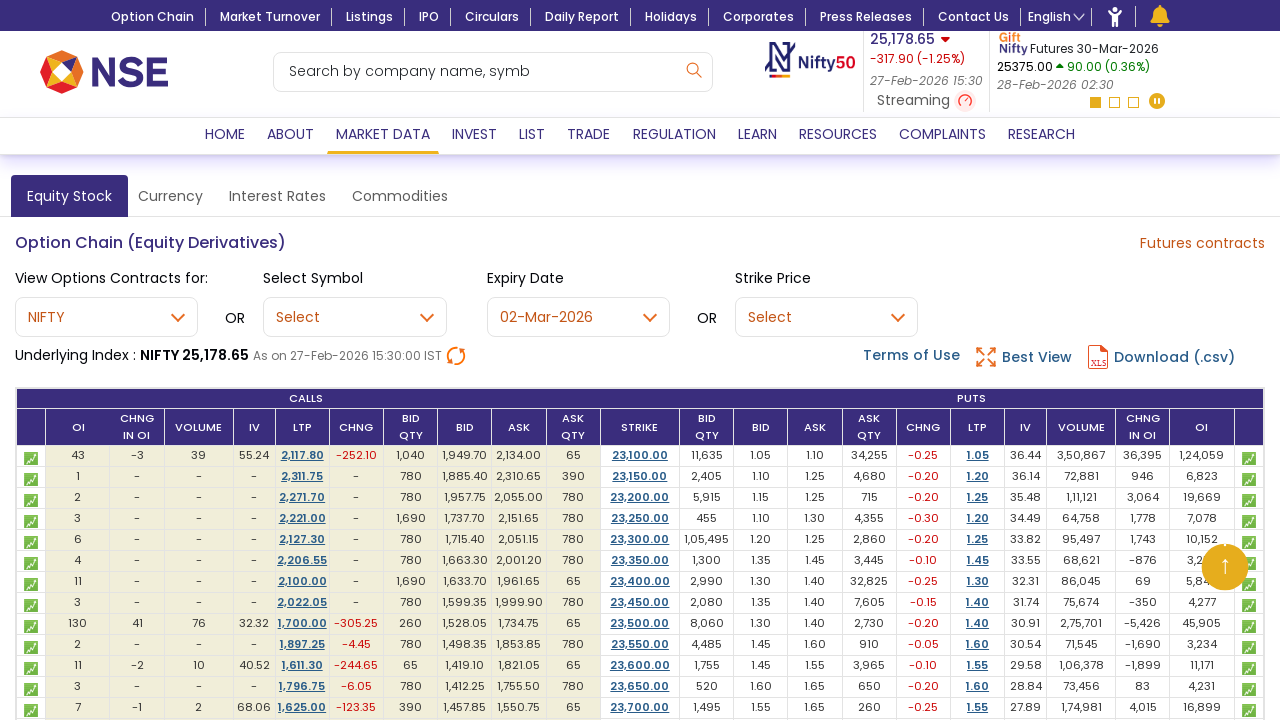